Opens a new child window and retrieves the heading text from it

Starting URL: https://demoqa.com/browser-windows

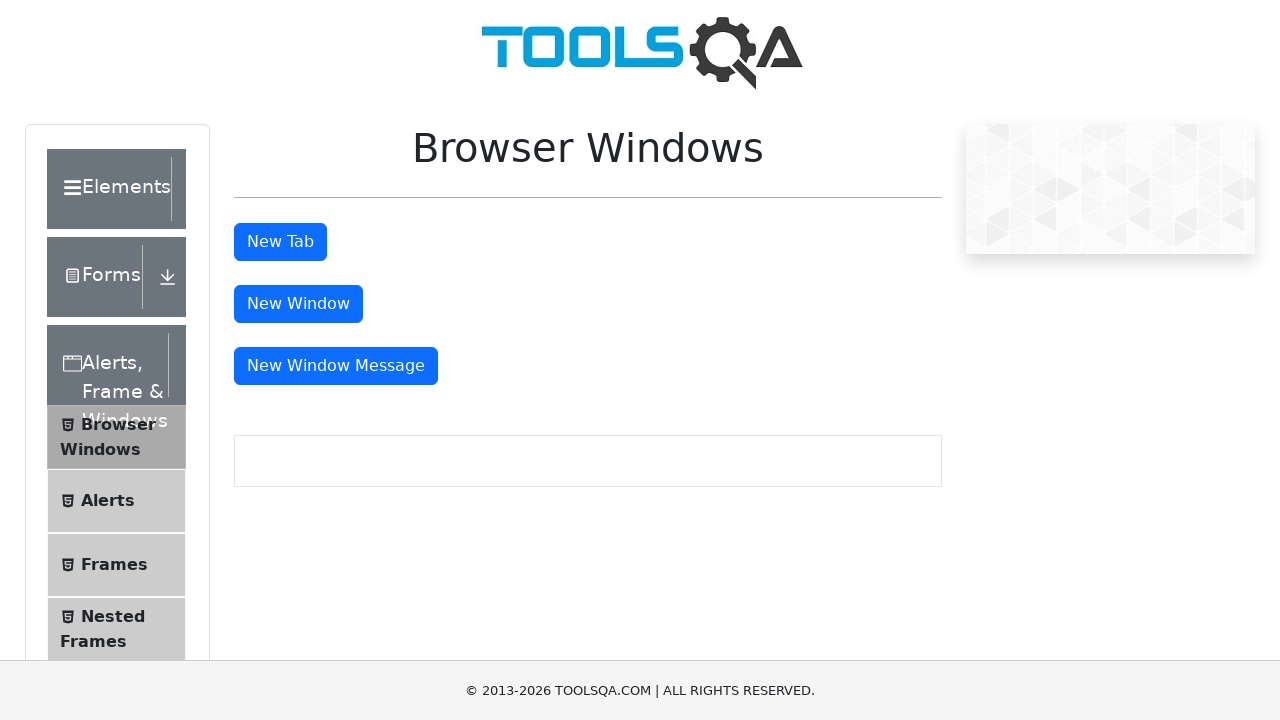

Clicked button to open new child window at (298, 304) on #windowButton
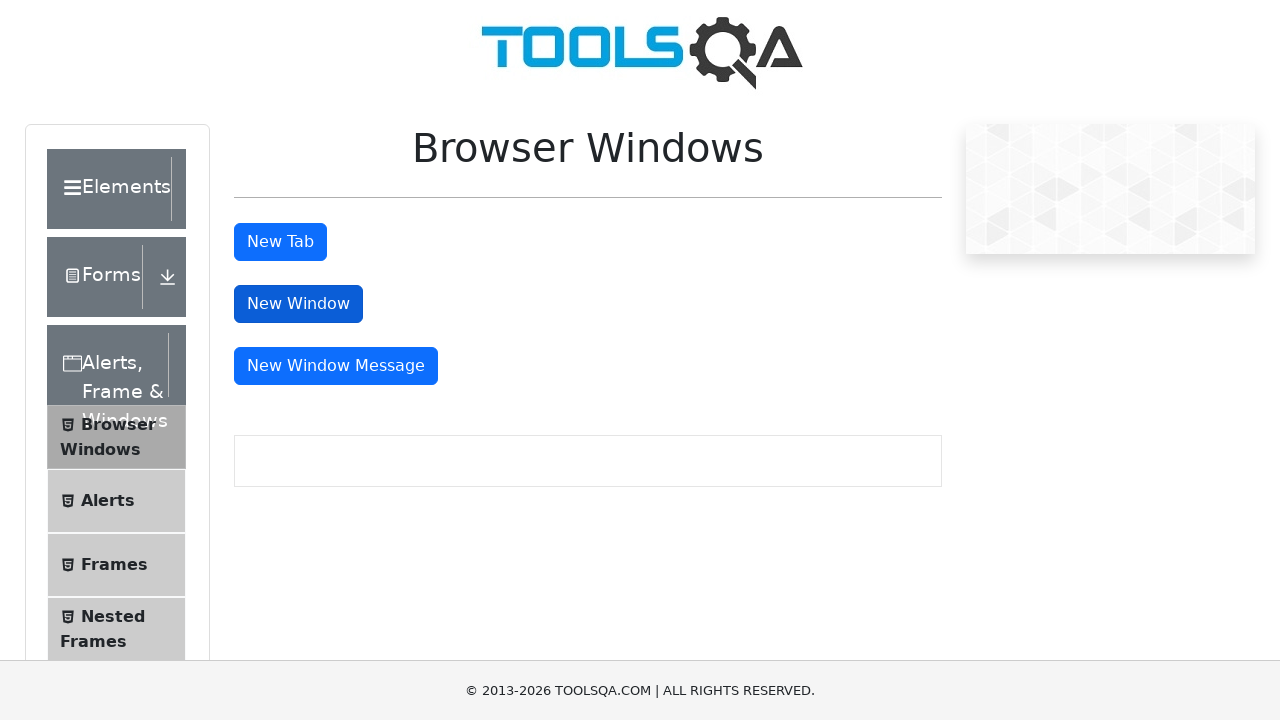

Clicked button to trigger new page and captured new window handle at (298, 304) on #windowButton
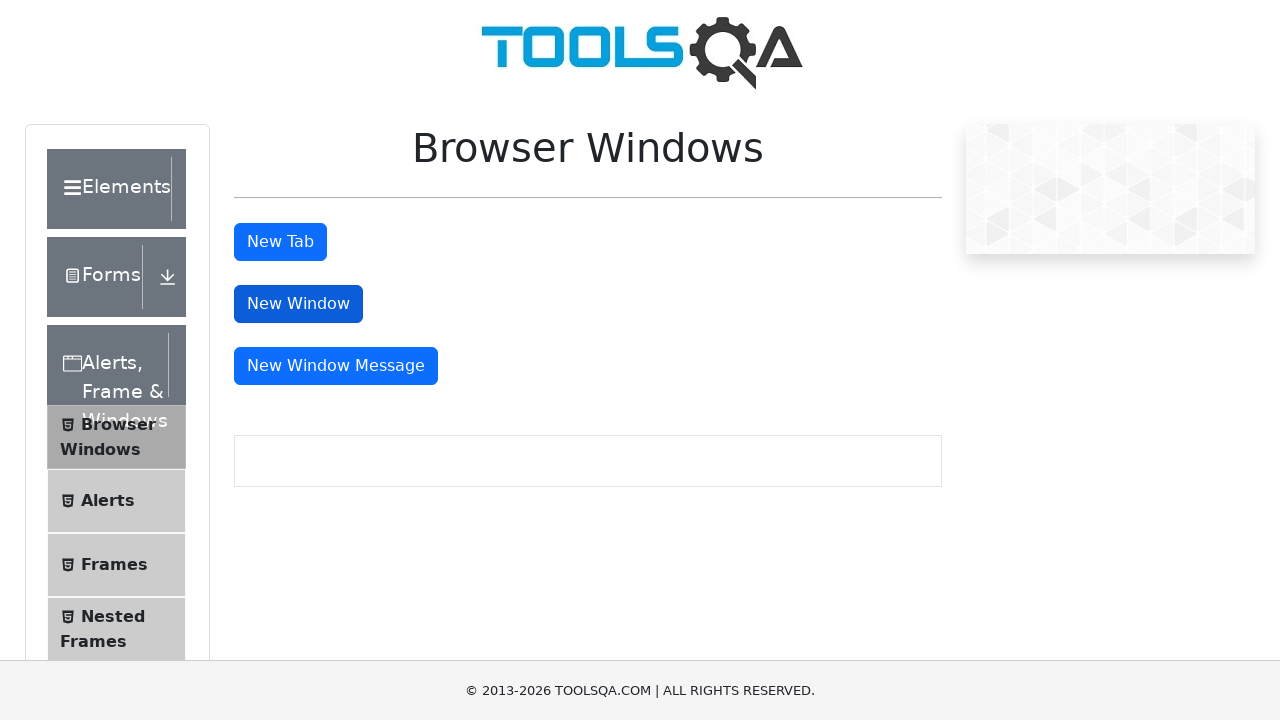

Extracted new page object from context
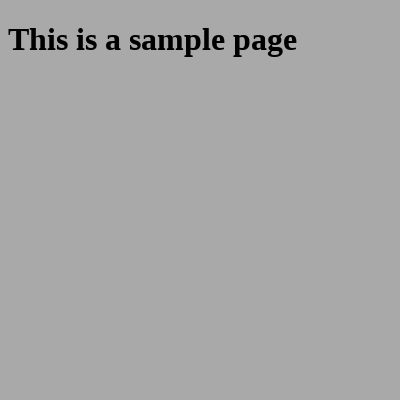

Waited for child window to fully load
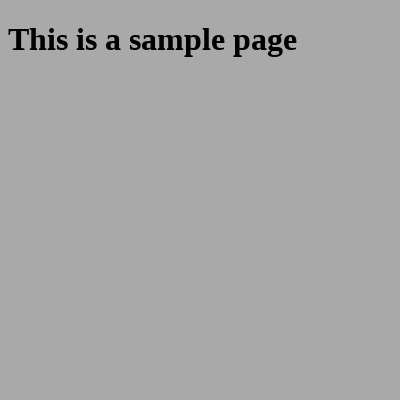

Retrieved heading text from child window: 'This is a sample page'
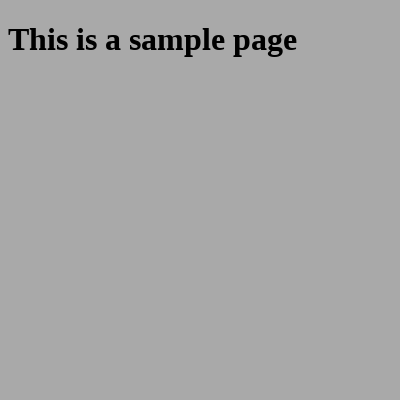

Printed heading text to console: 'This is a sample page'
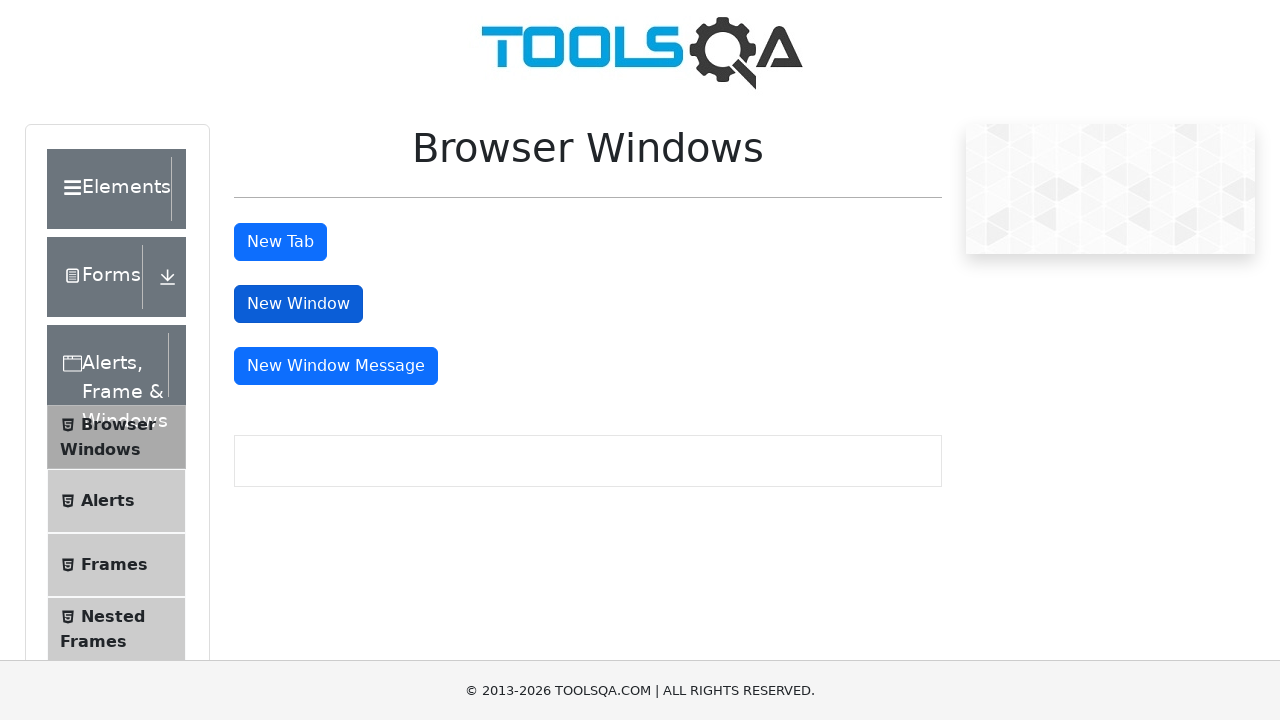

Closed the child window
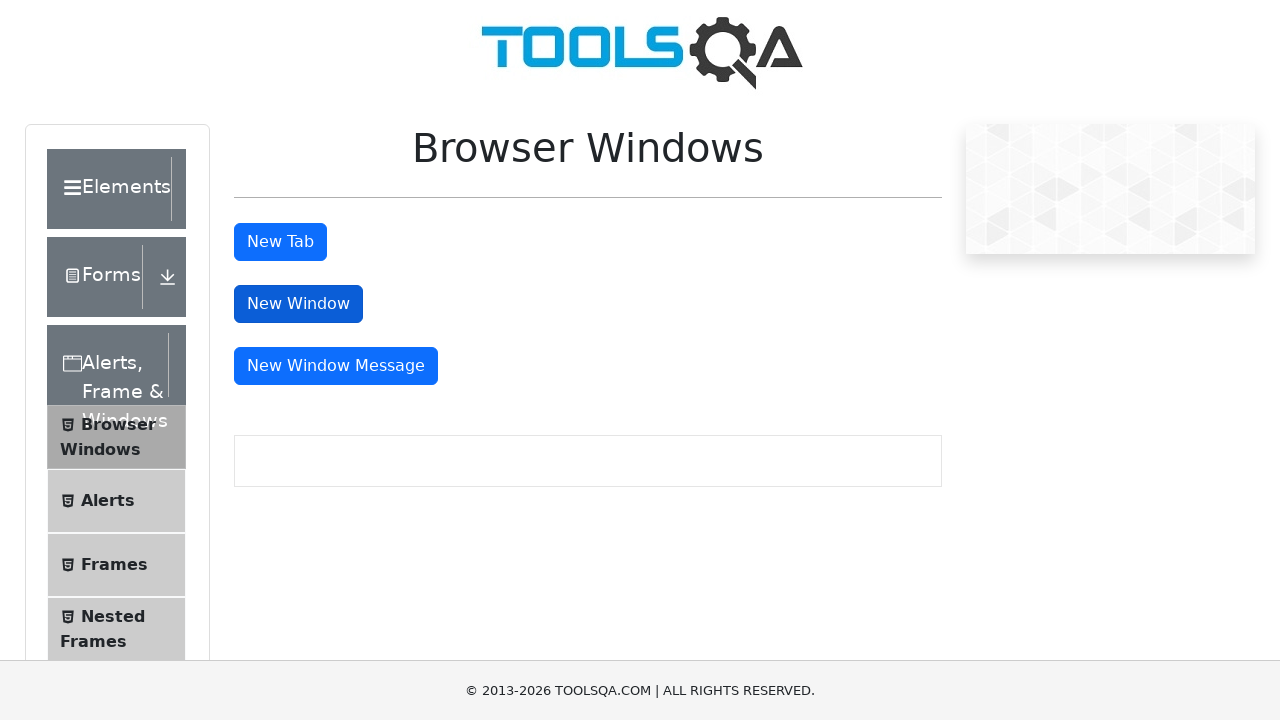

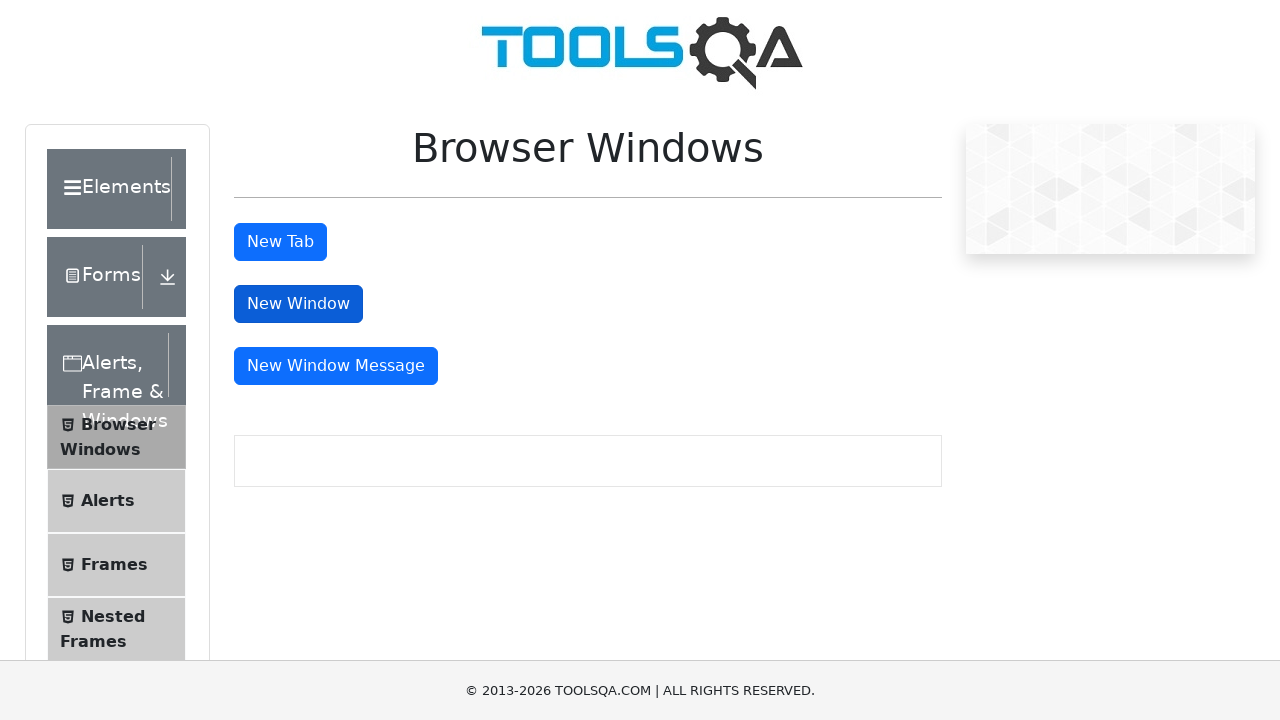